Simple test that navigates to the Selenium HQ website homepage to verify it loads correctly.

Starting URL: http://seleniumhq.org/

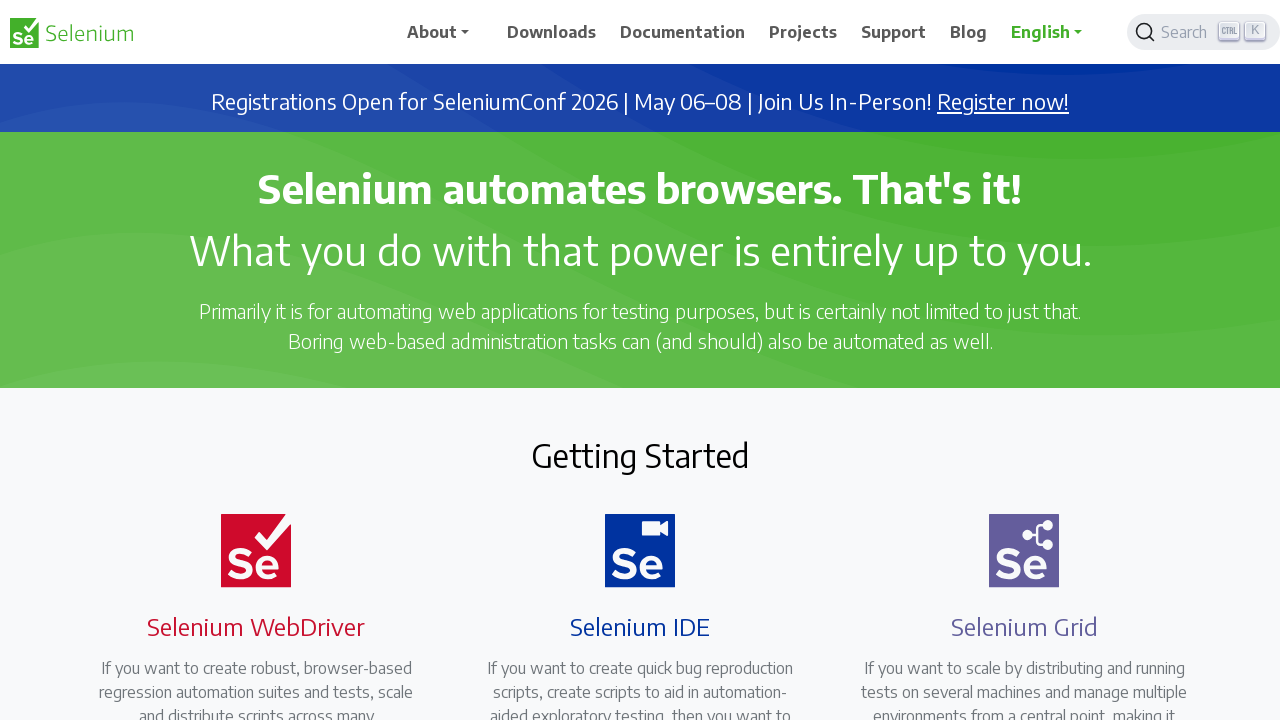

Navigated to Selenium HQ website homepage
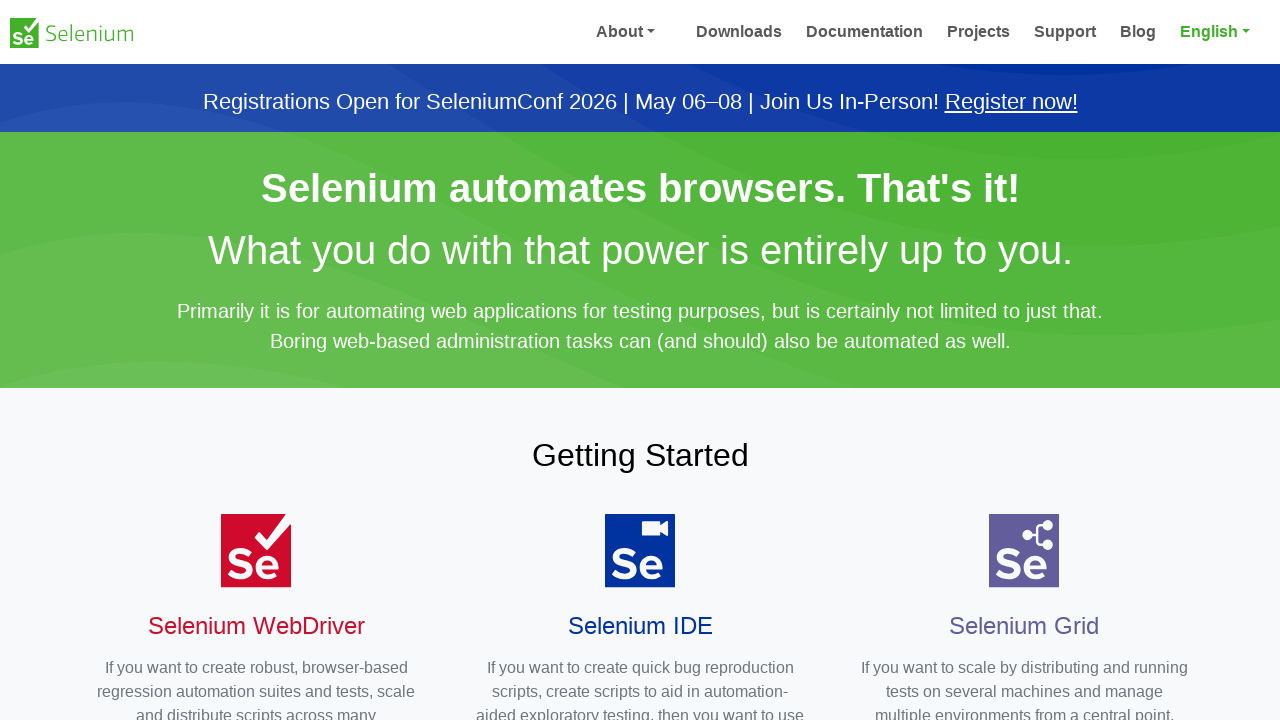

Page DOM content fully loaded
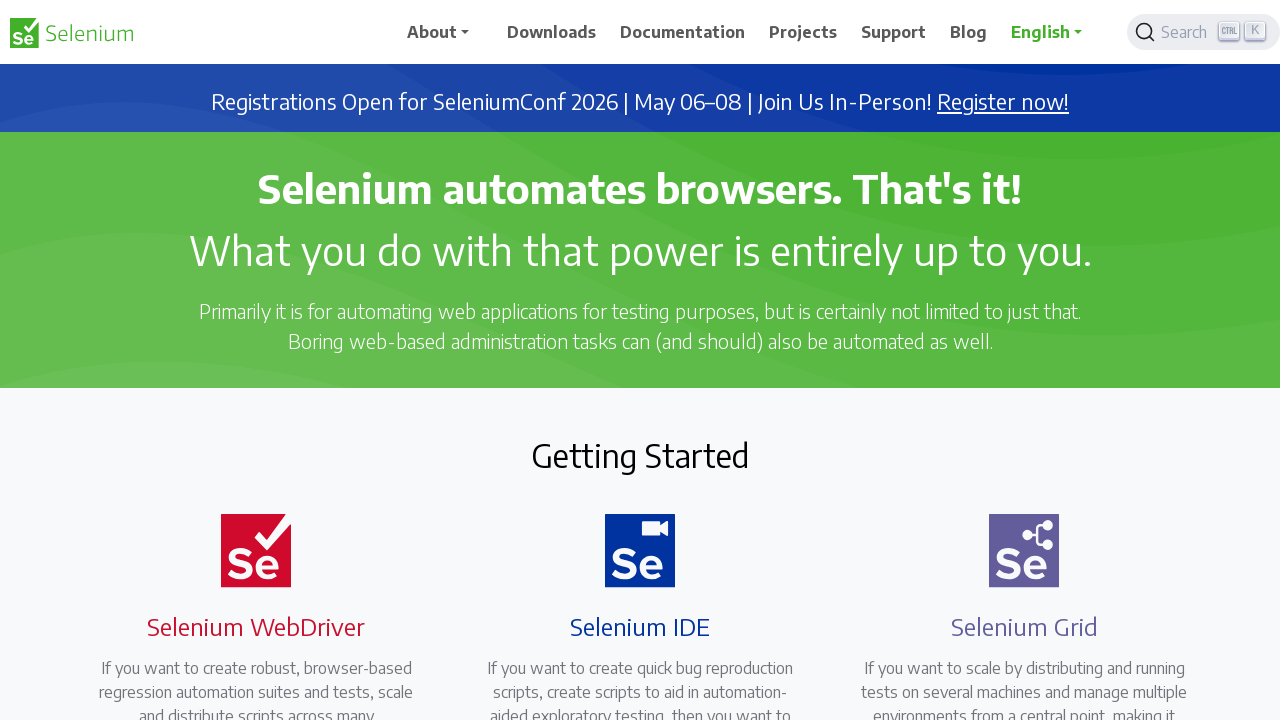

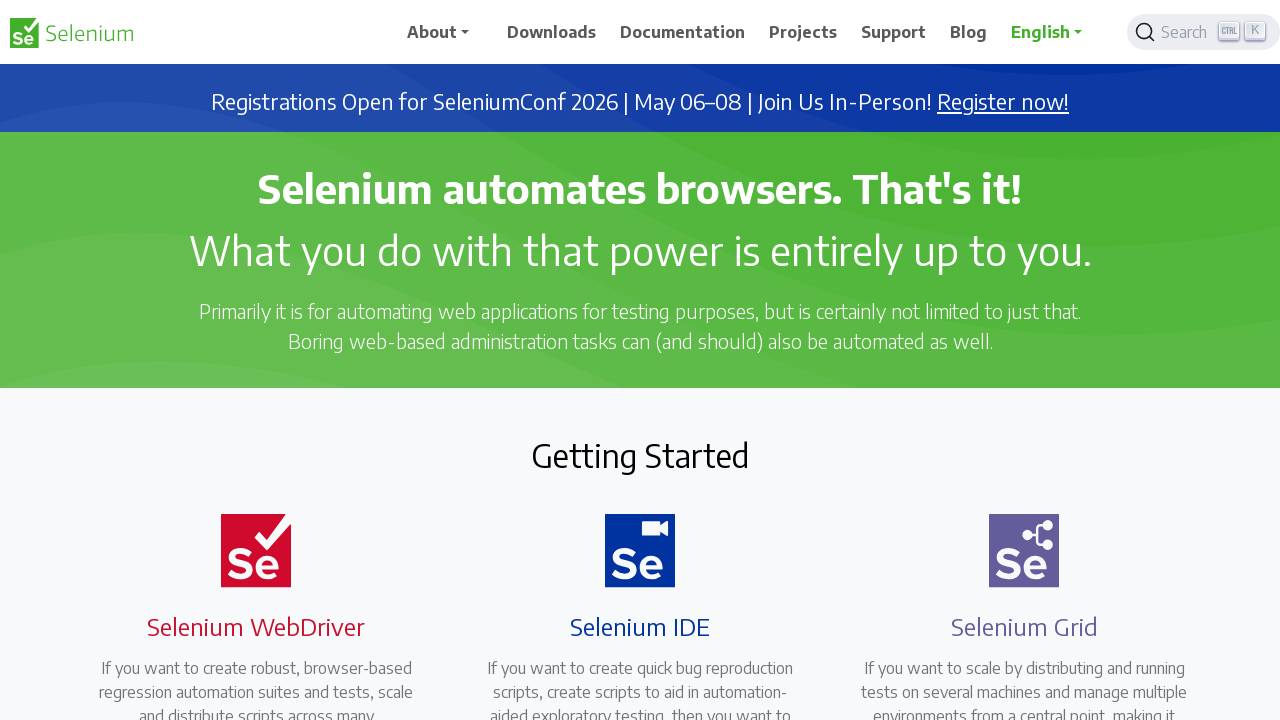